Tests dynamic dropdown autocomplete functionality by typing a country code and selecting from suggestions

Starting URL: https://codenboxautomationlab.com/practice/

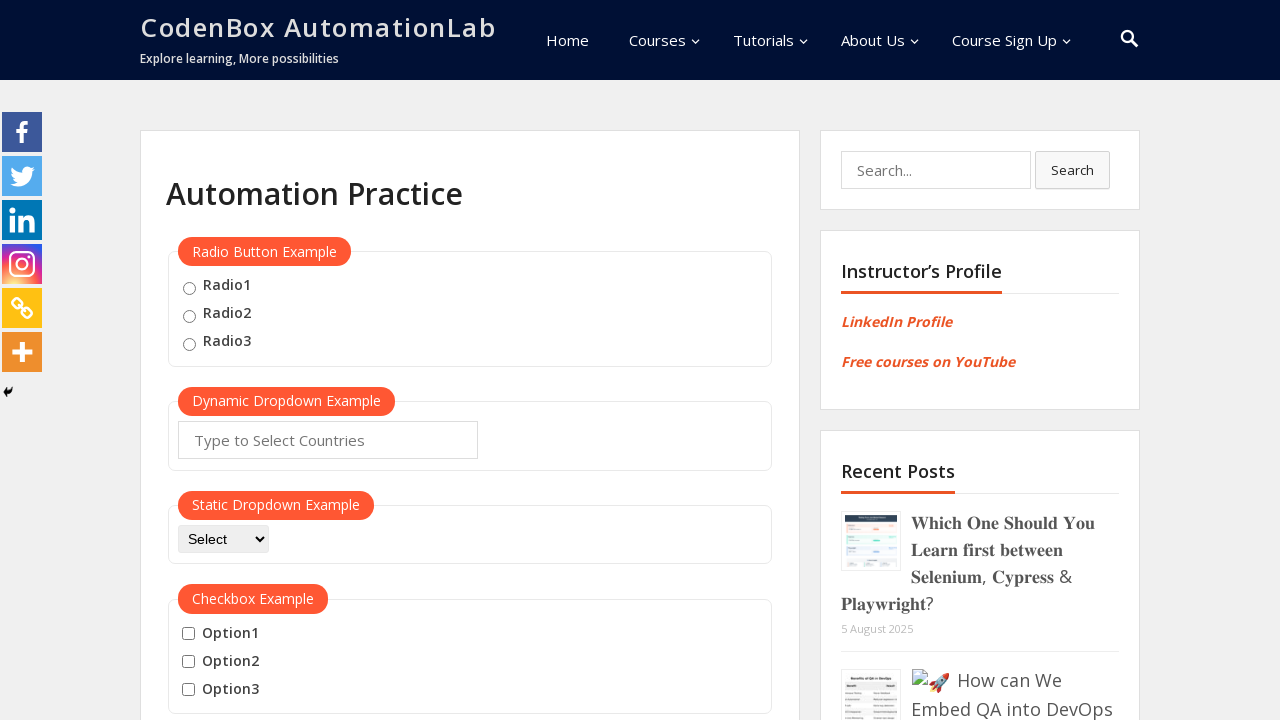

Typed 'CA' country code in autocomplete field on #autocomplete
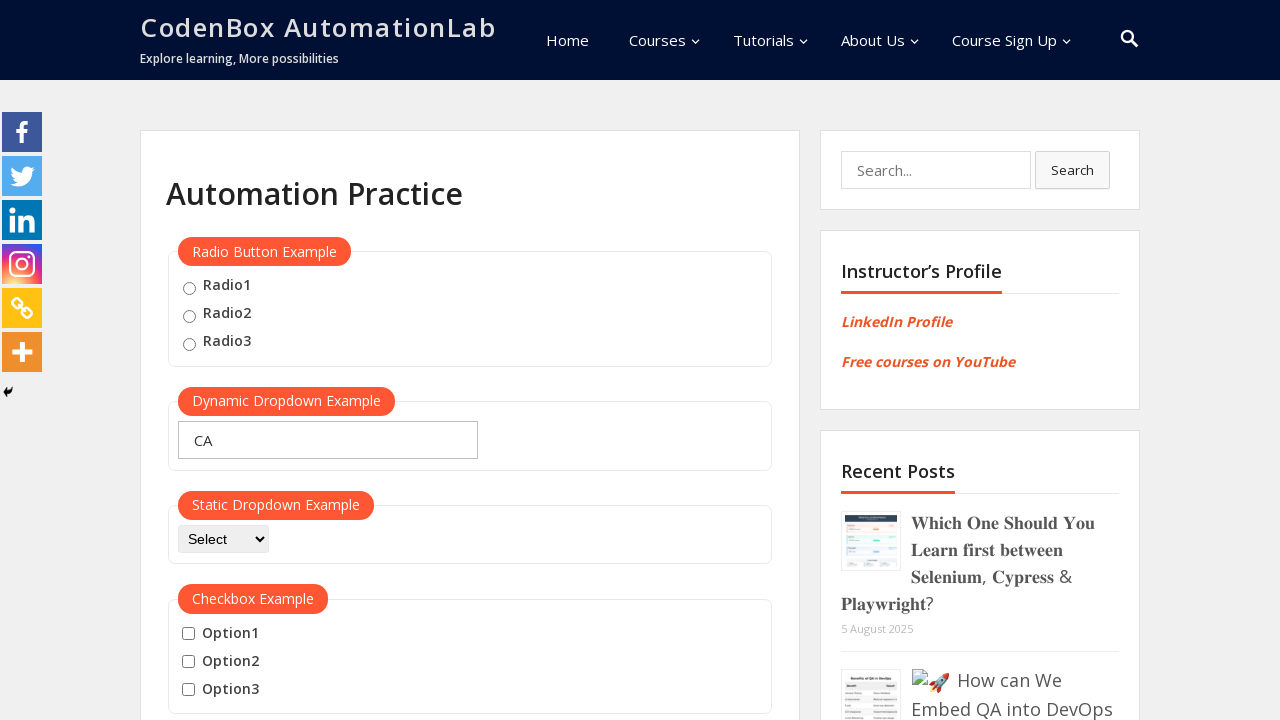

Waited 1 second for dropdown suggestions to appear
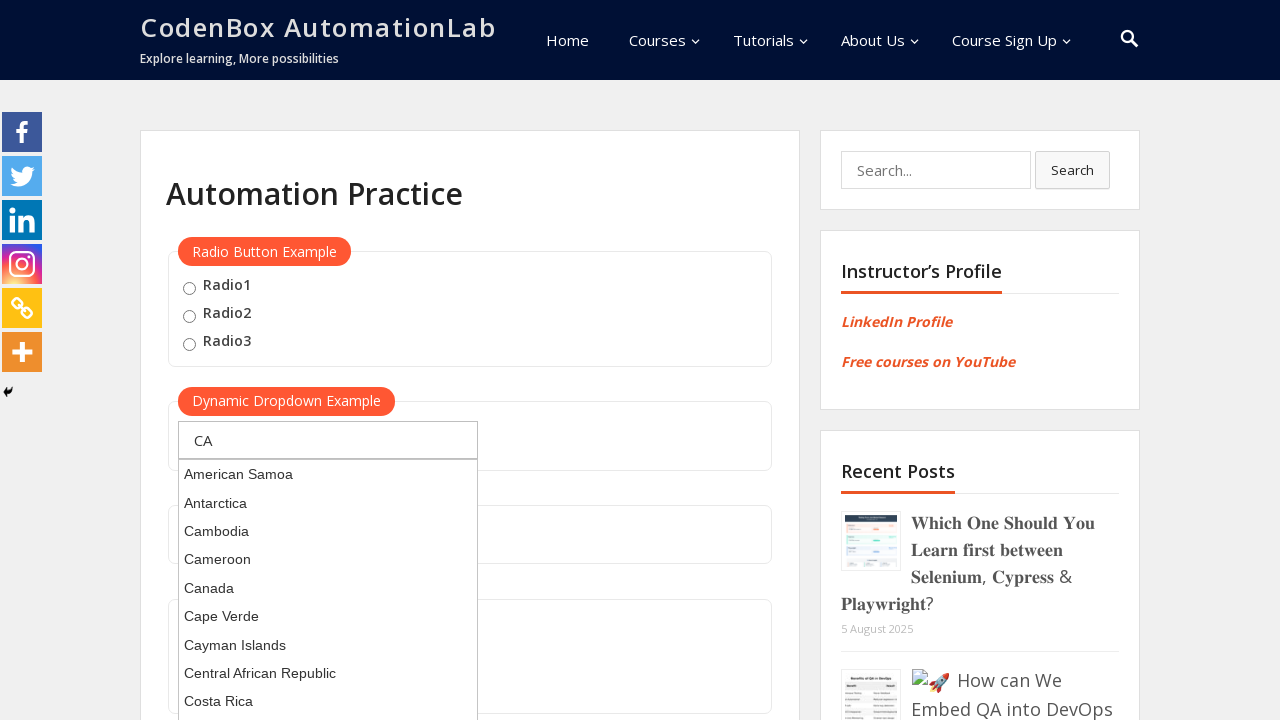

Pressed ArrowDown to navigate to first suggestion on #autocomplete
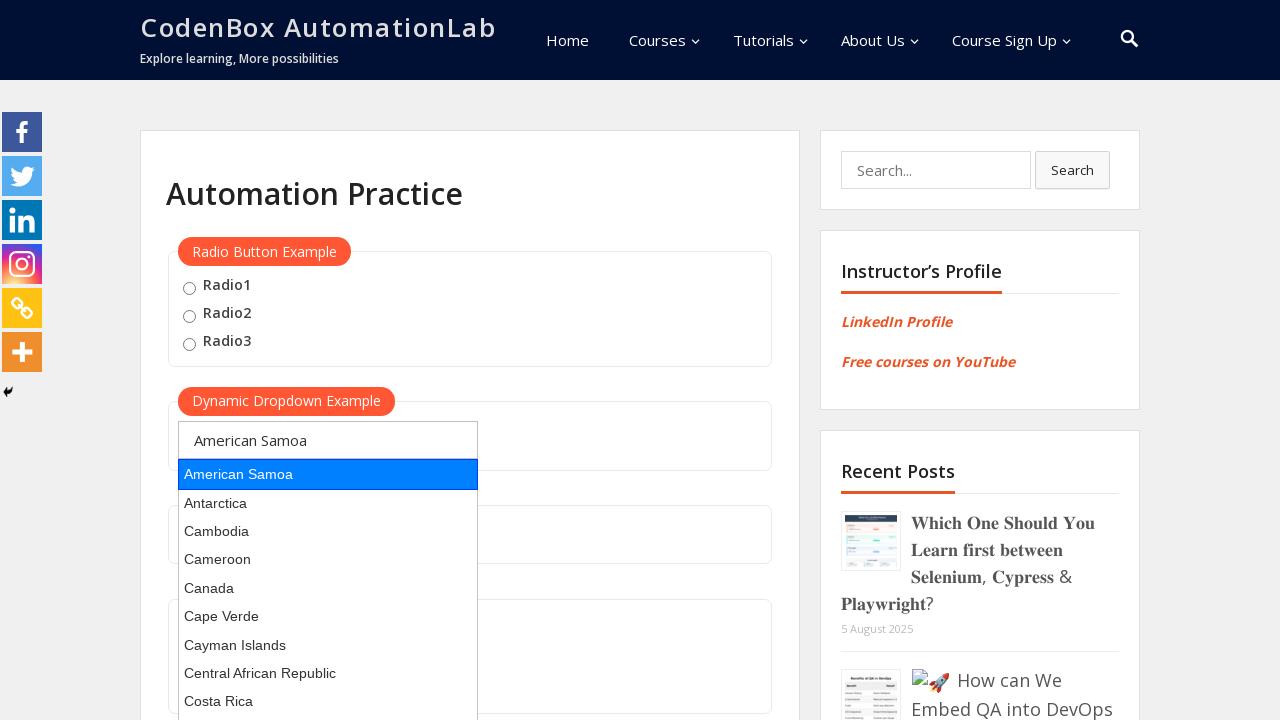

Pressed Enter to select the highlighted suggestion on #autocomplete
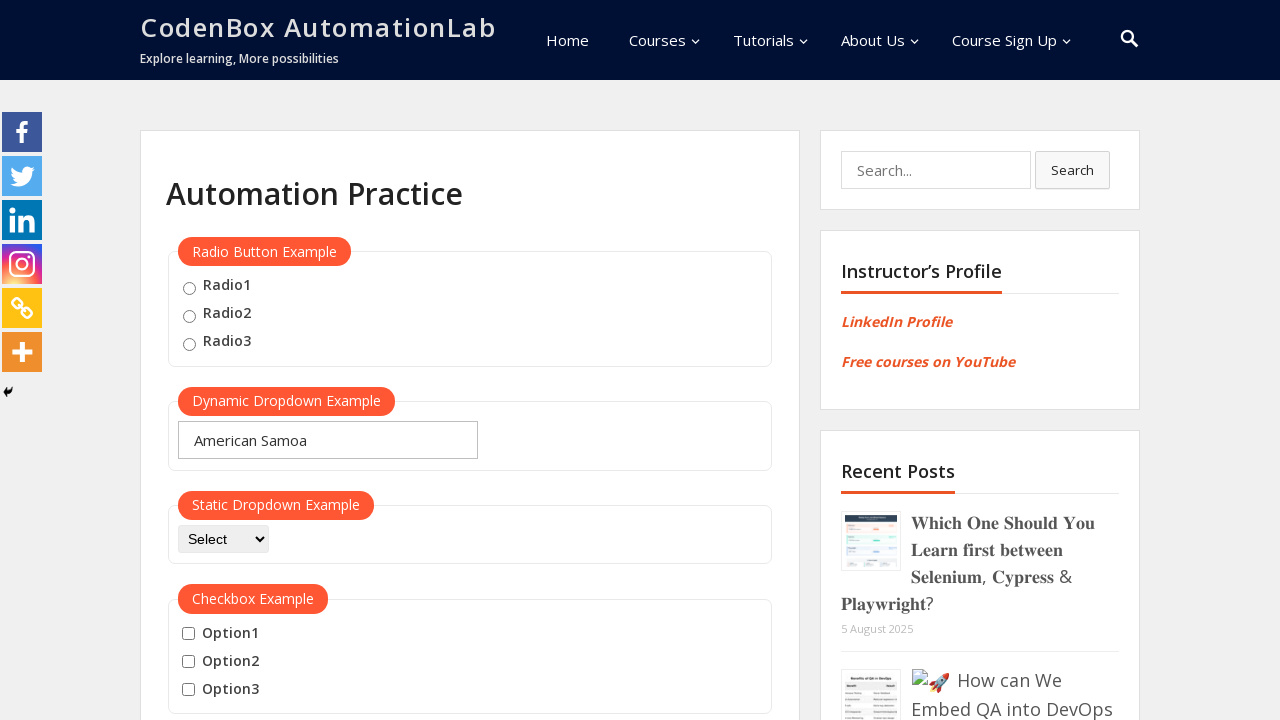

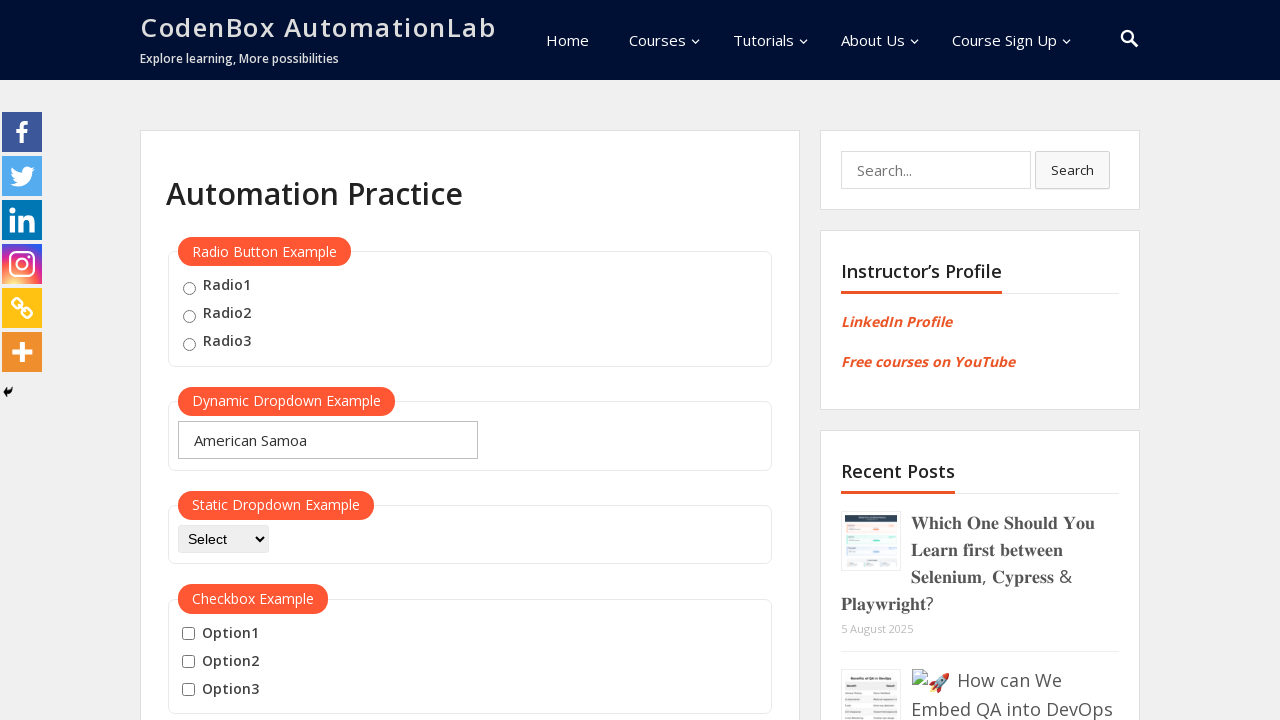